Tests selecting a specific suggestion from the autocomplete dropdown by entering text and clicking on the matching suggestion

Starting URL: http://jqueryui.com/autocomplete/

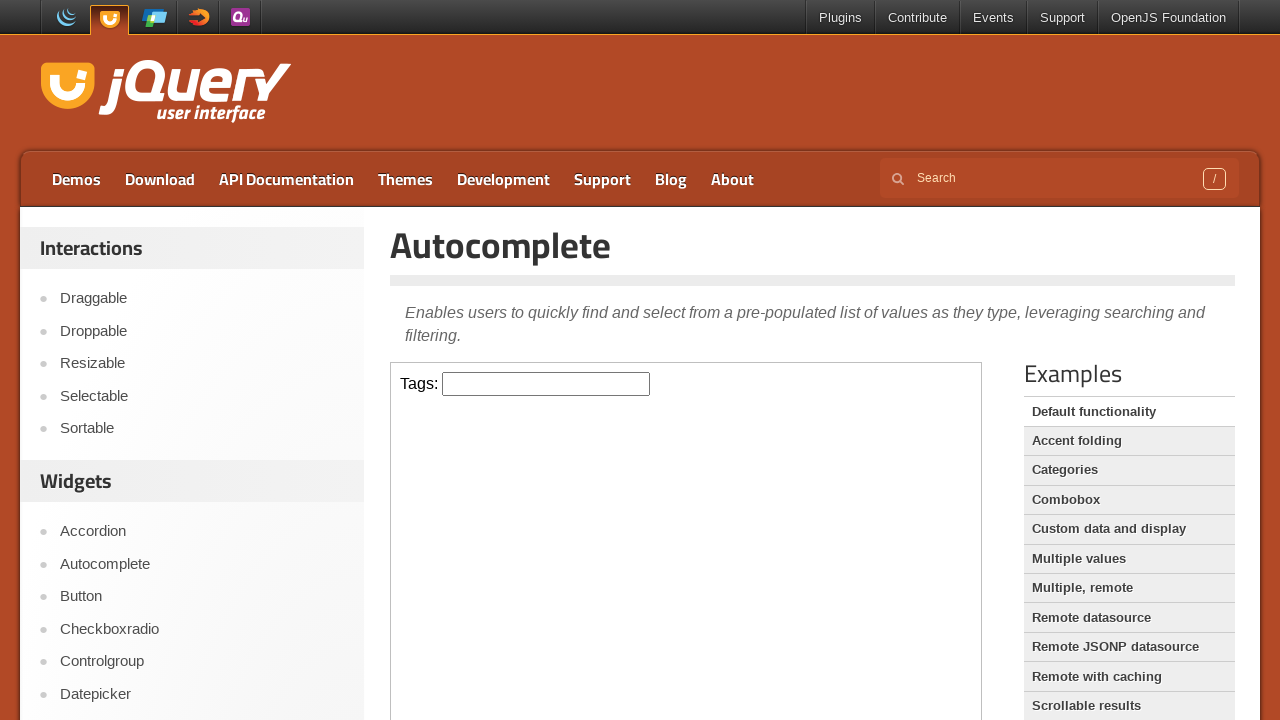

Located the demo frame
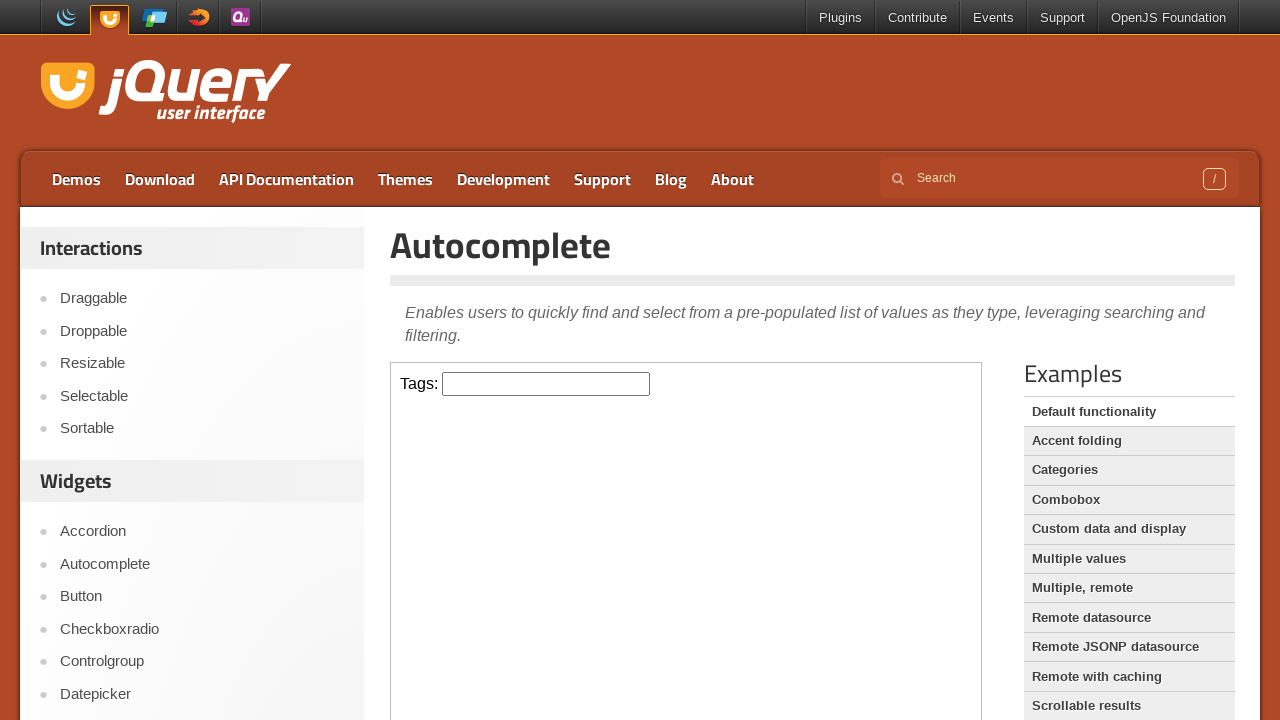

Filled autocomplete input field with 'E' on .demo-frame >> internal:control=enter-frame >> #tags
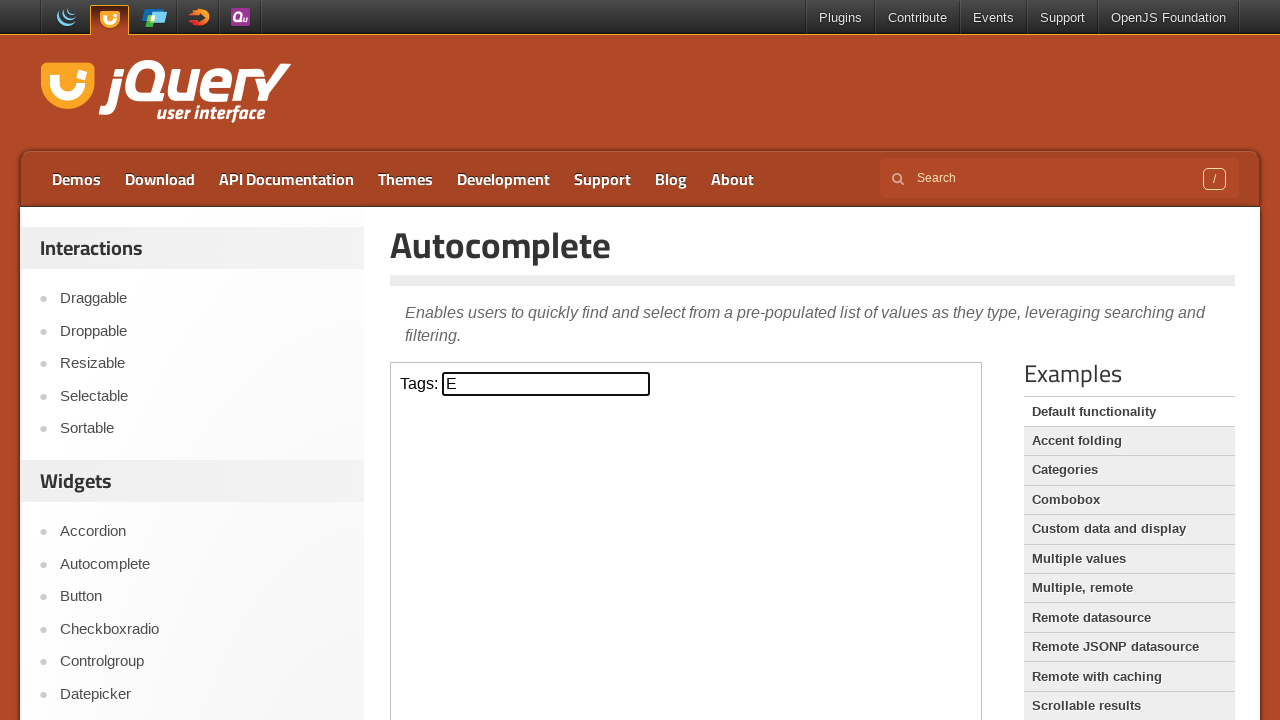

Autocomplete suggestions dropdown appeared
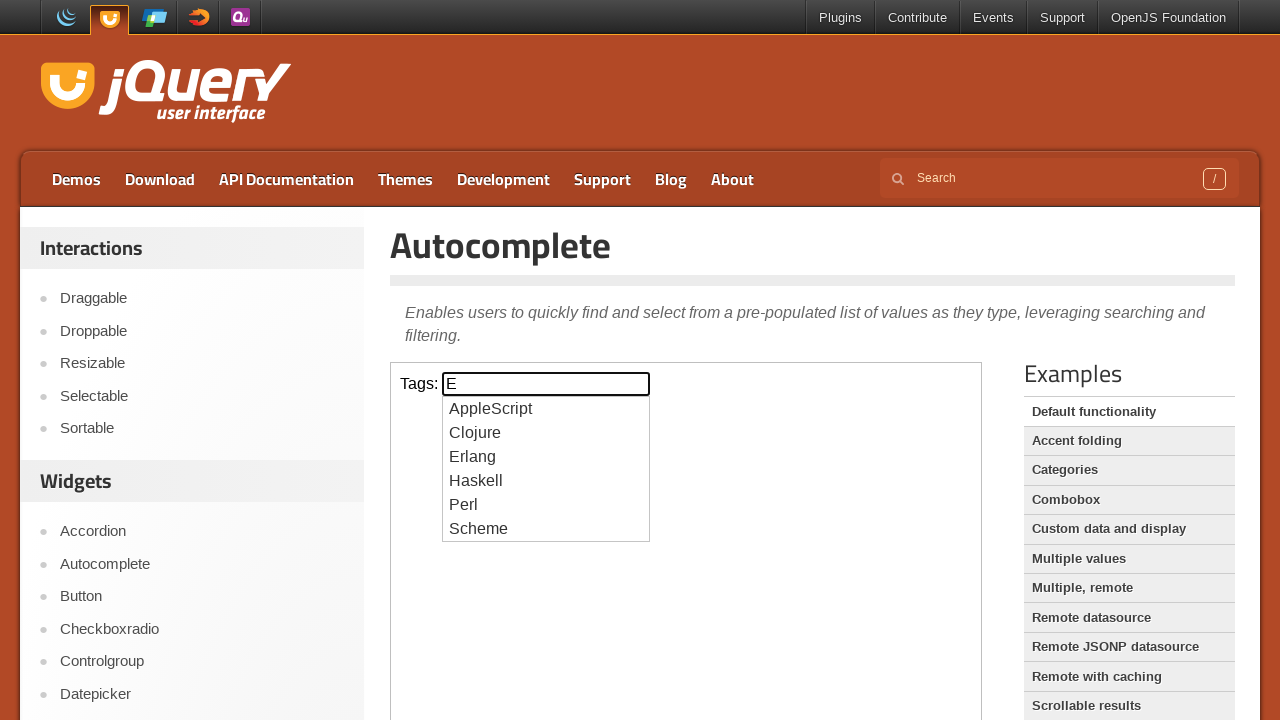

Retrieved all available suggestions from dropdown
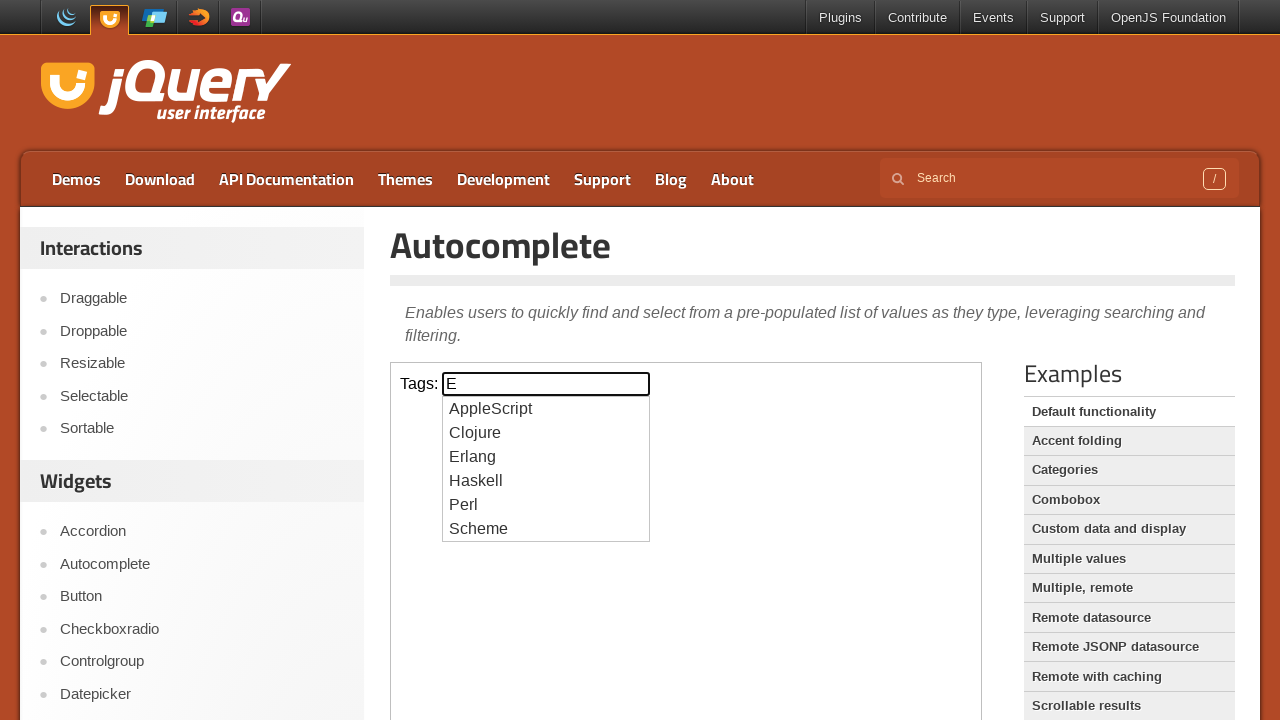

Clicked on 'Haskell' suggestion at (546, 481) on .demo-frame >> internal:control=enter-frame >> .ui-menu-item >> nth=3
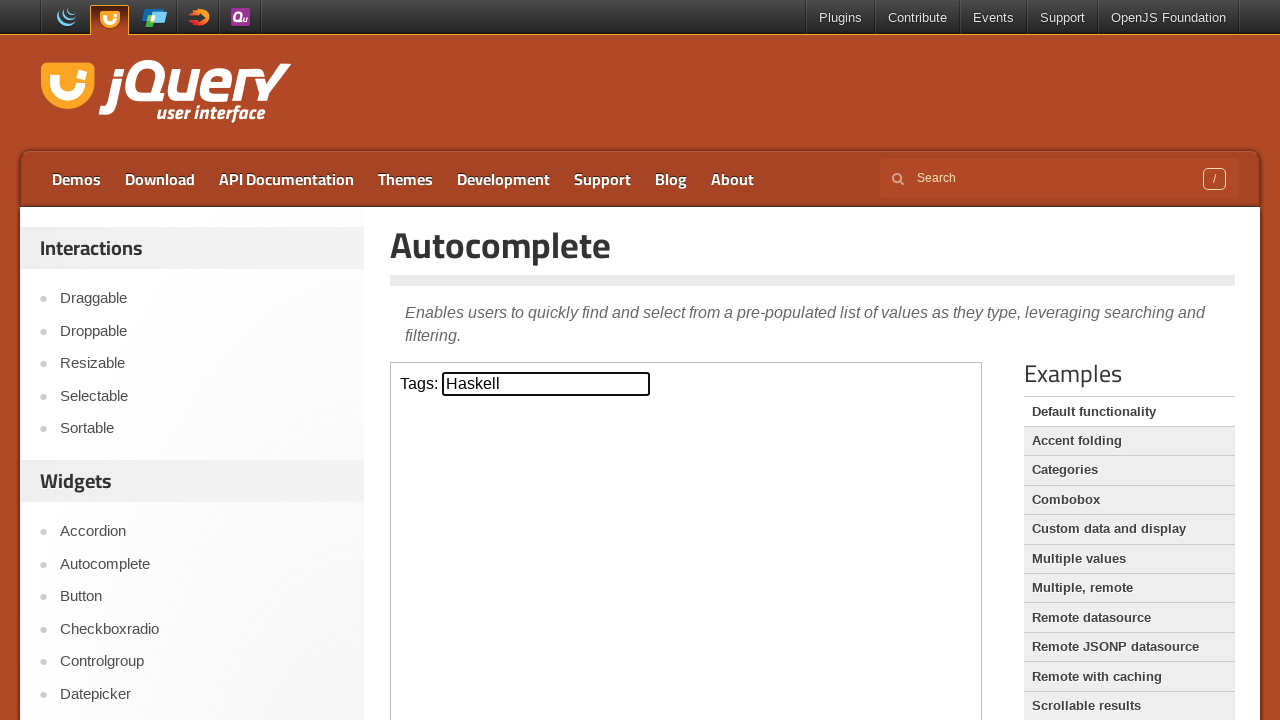

Verified that 'Haskell' was successfully selected in the input field
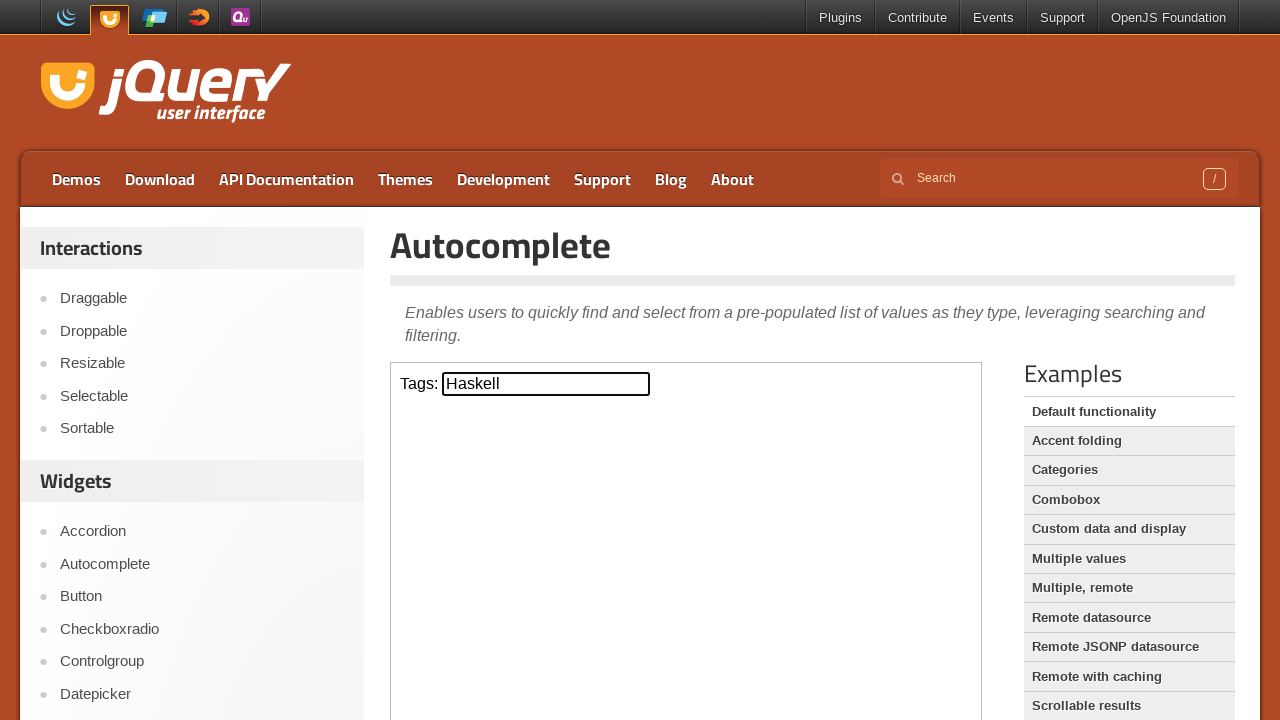

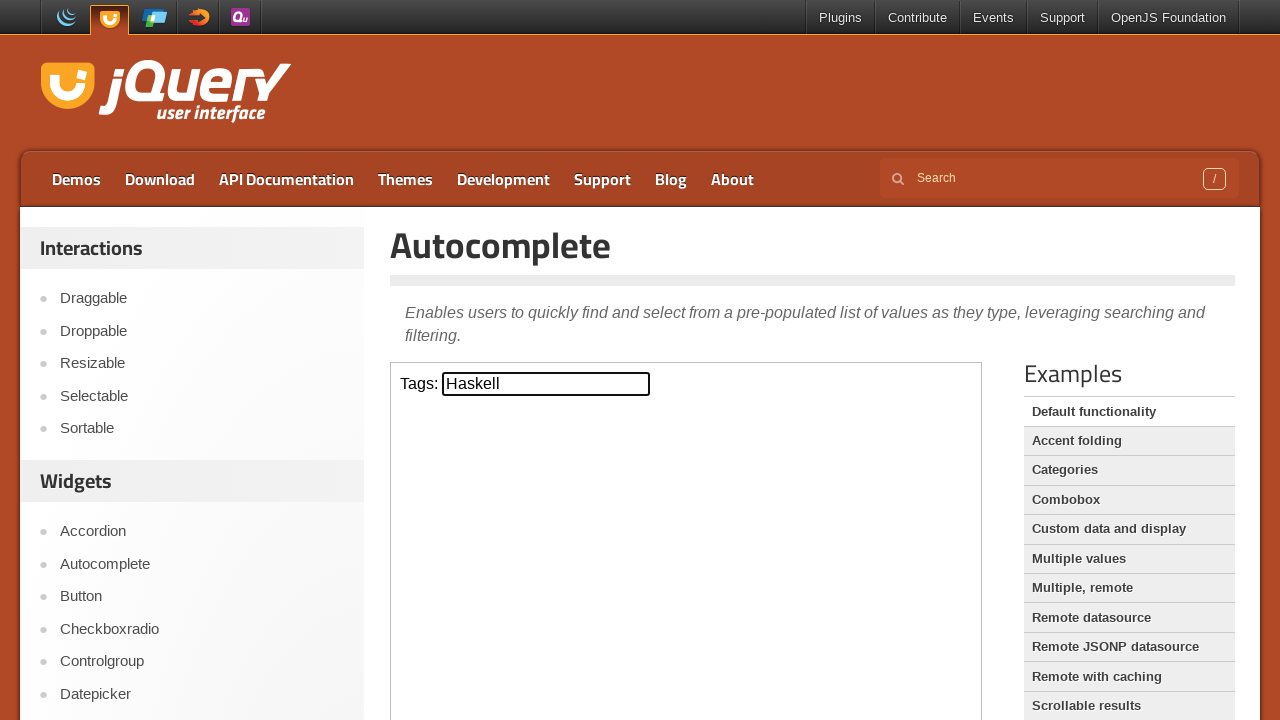